Tests JavaScript confirm dialog handling by triggering a confirm dialog, accepting it, and verifying the result text

Starting URL: https://www.w3schools.com/js/tryit.asp?filename=tryjs_confirm

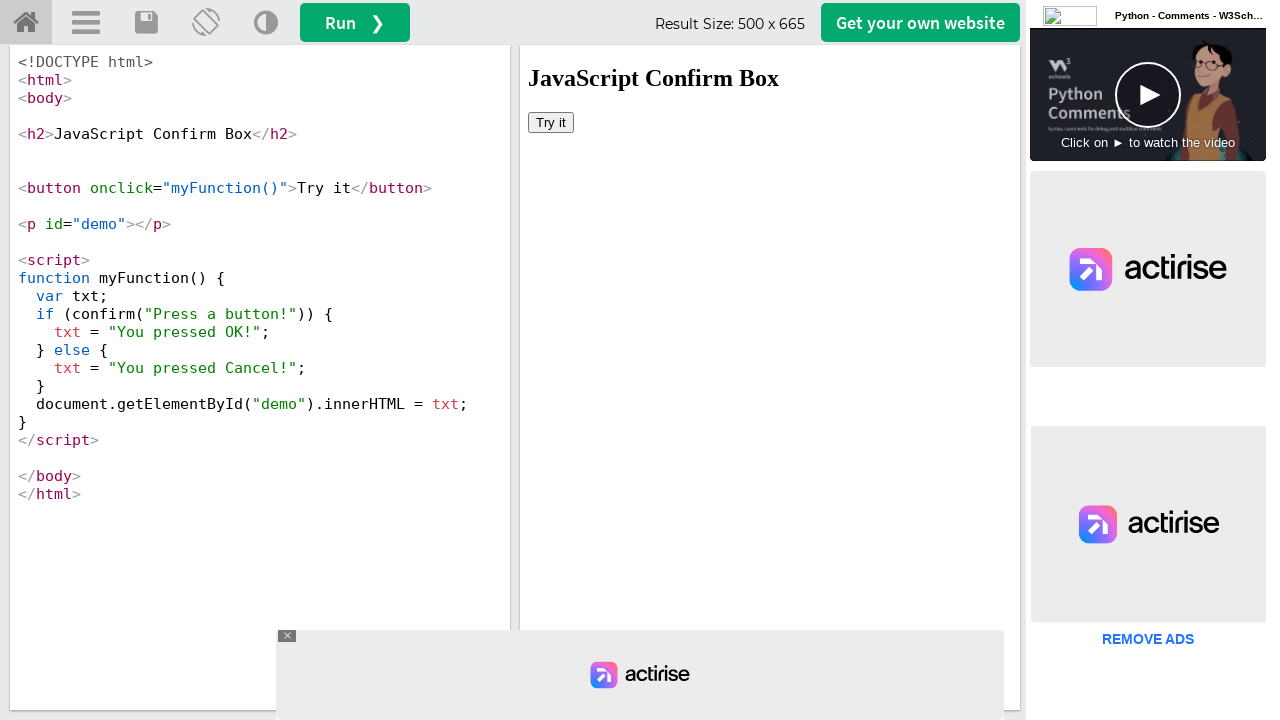

Located iframe #iframeResult containing the demo
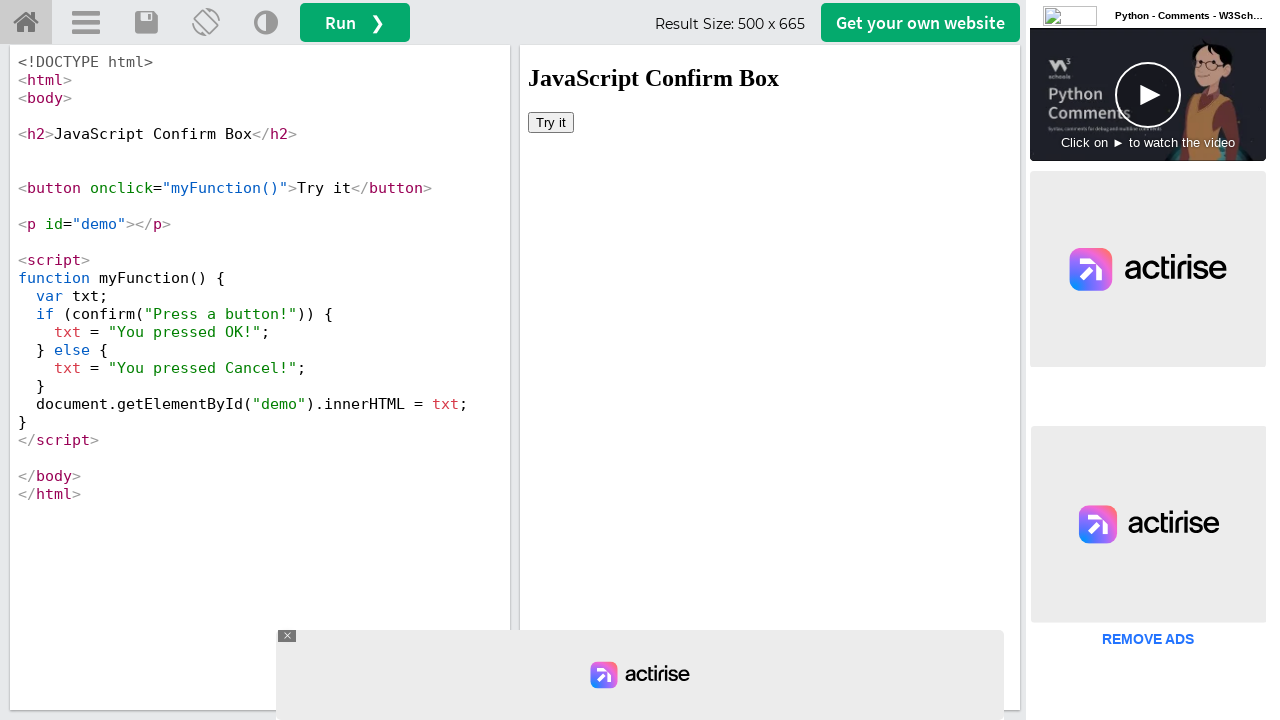

Clicked 'Try it' button to trigger confirm dialog at (551, 122) on #iframeResult >> internal:control=enter-frame >> button:has-text('Try it')
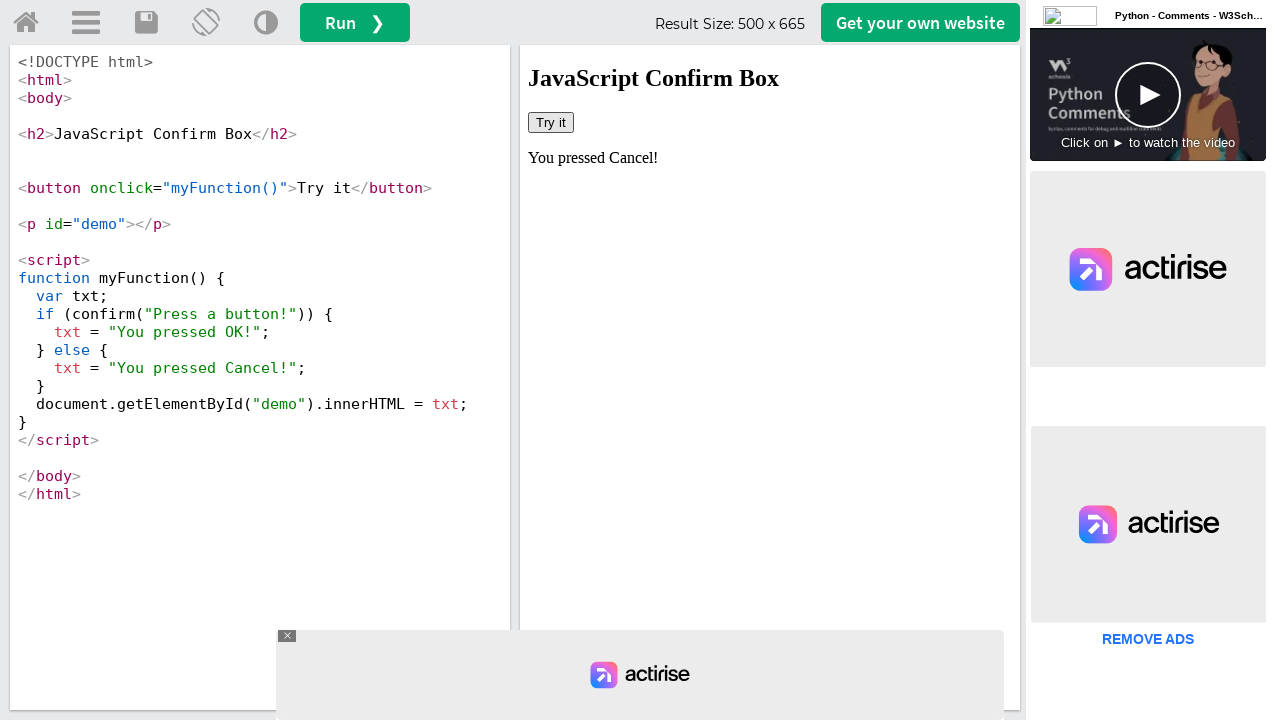

Set up dialog handler to accept confirm dialog
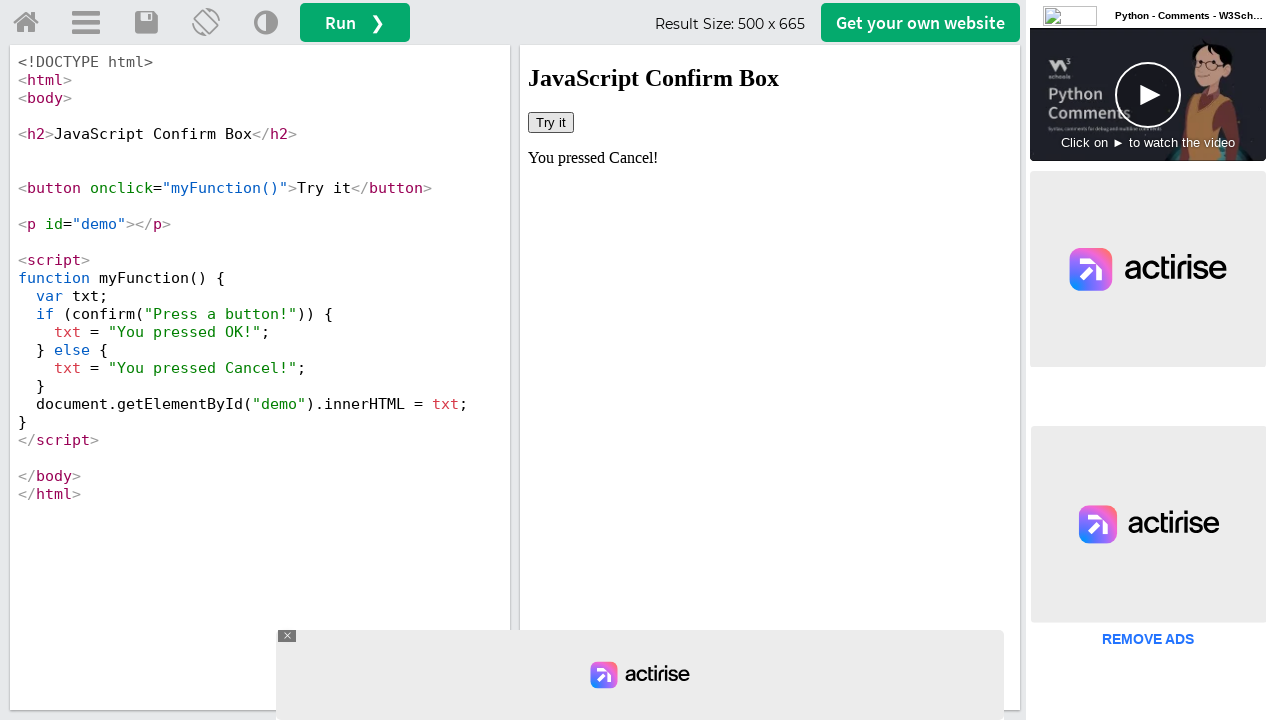

Verified result text element #demo is displayed after accepting confirm dialog
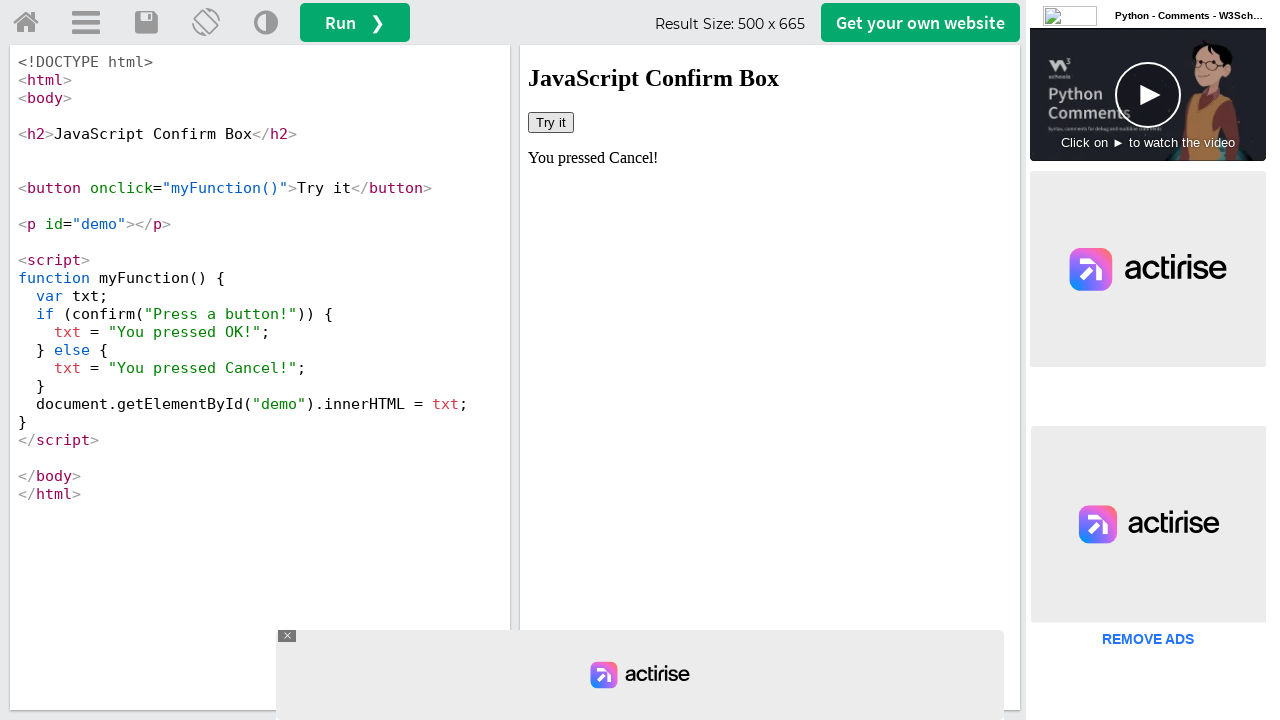

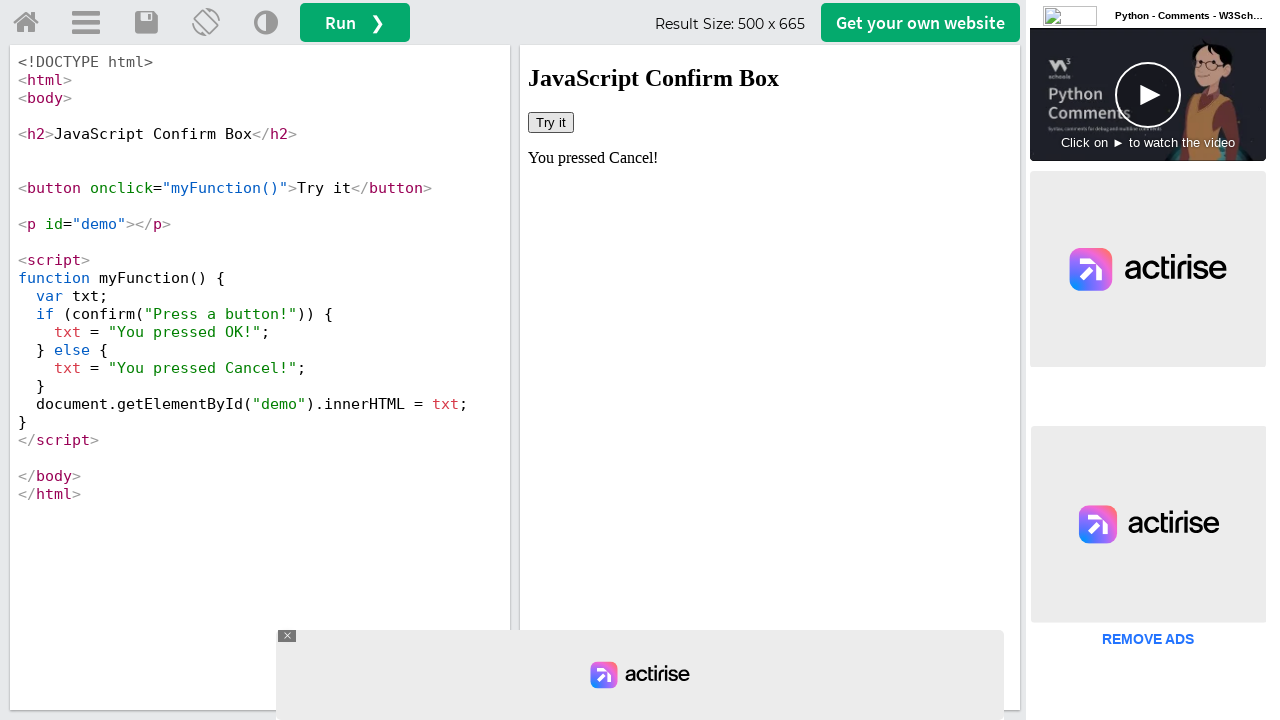